Selects Option 2 by clicking on the option element directly

Starting URL: http://the-internet.herokuapp.com/dropdown

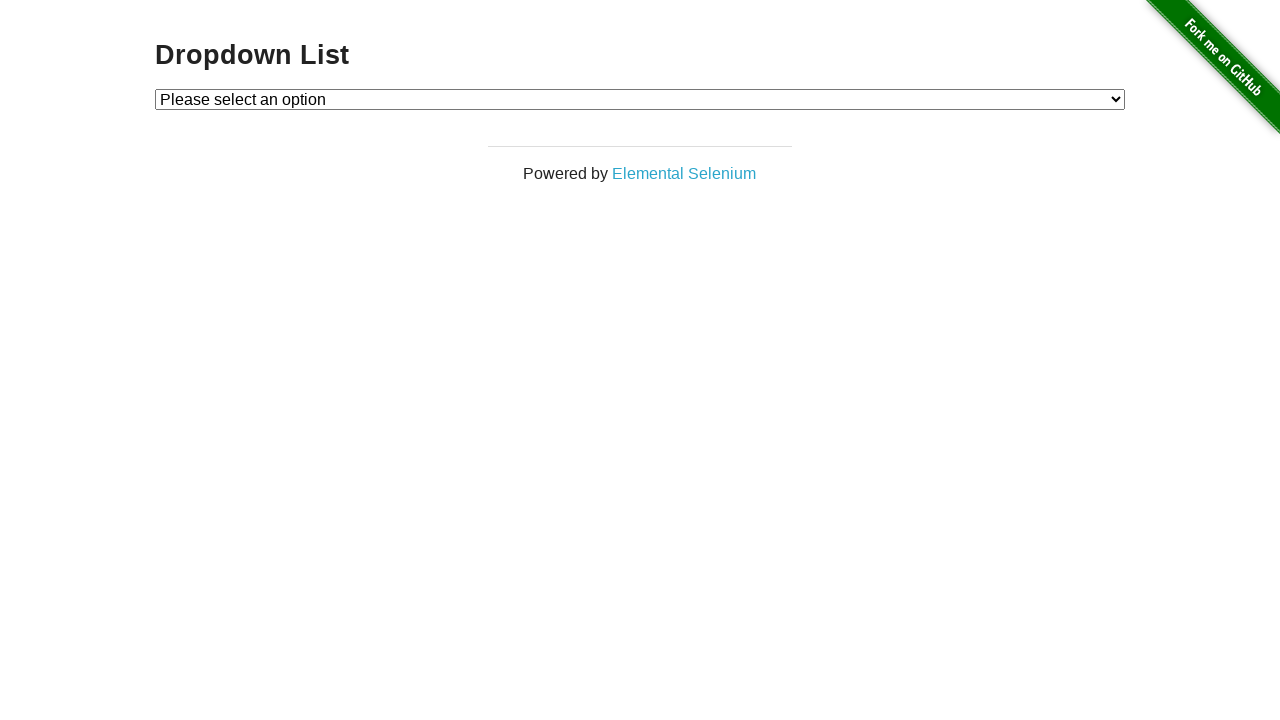

Navigated to dropdown page
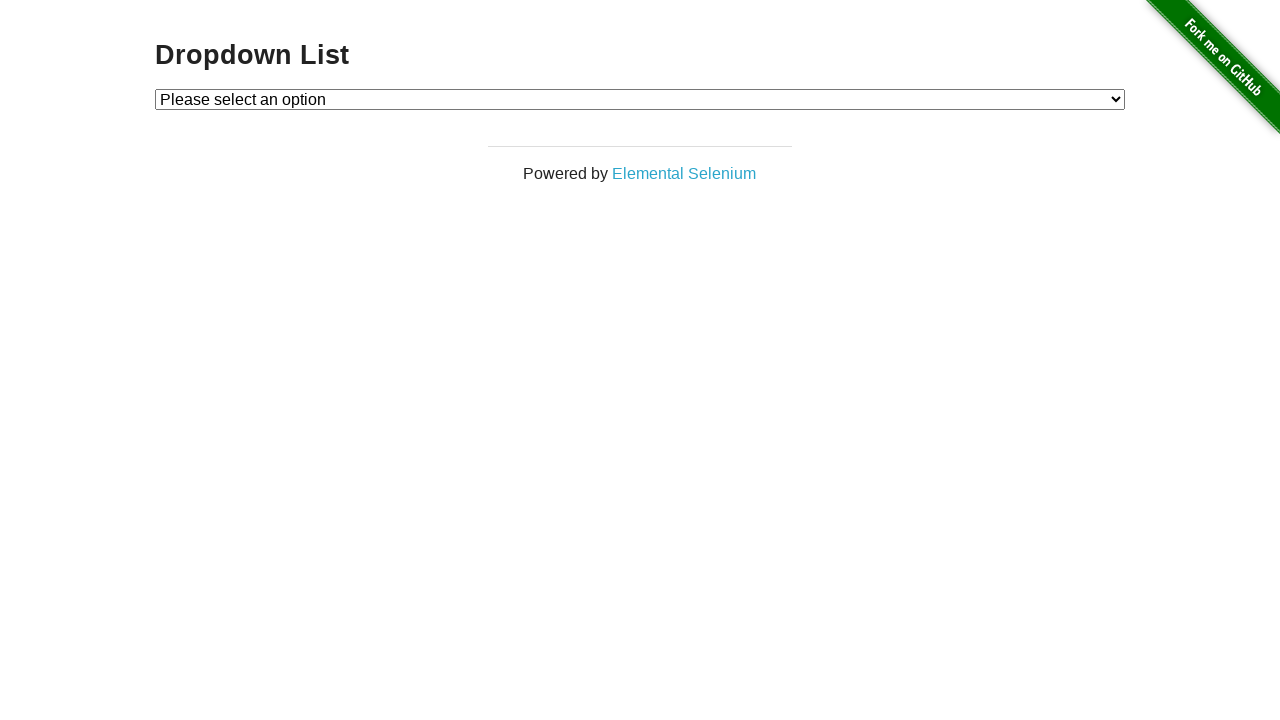

Selected Option 2 from dropdown by label on #dropdown
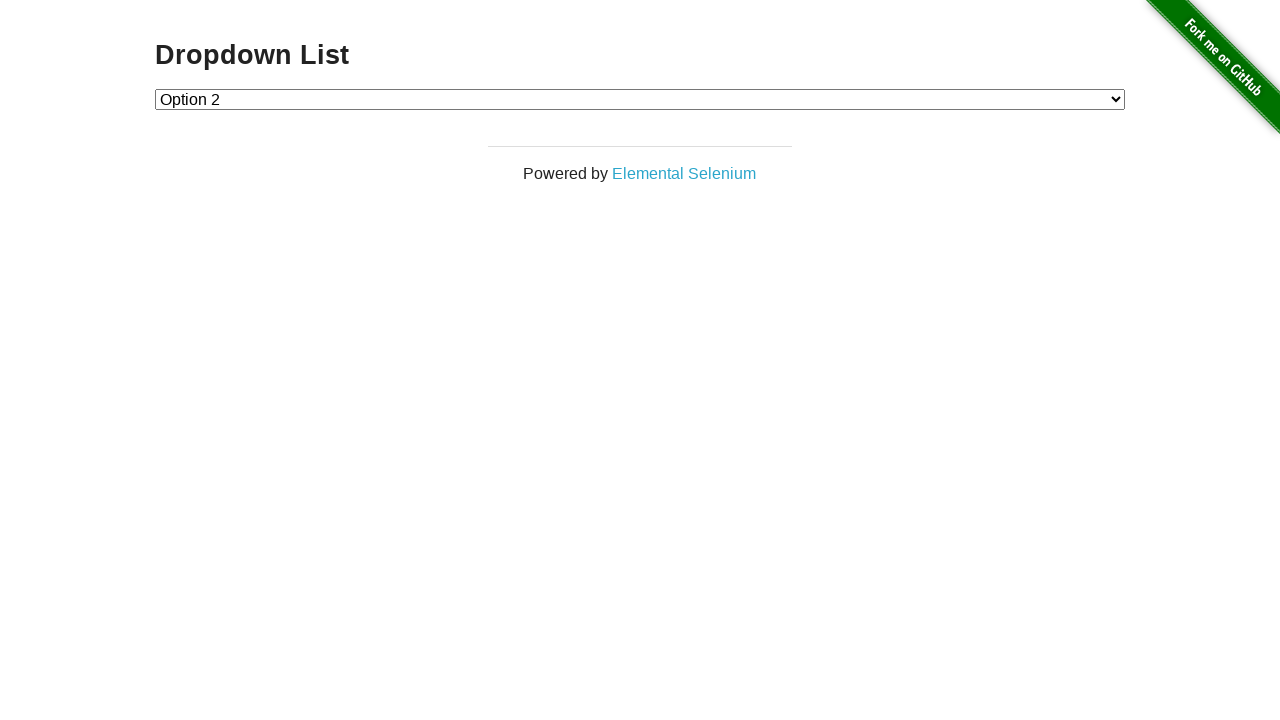

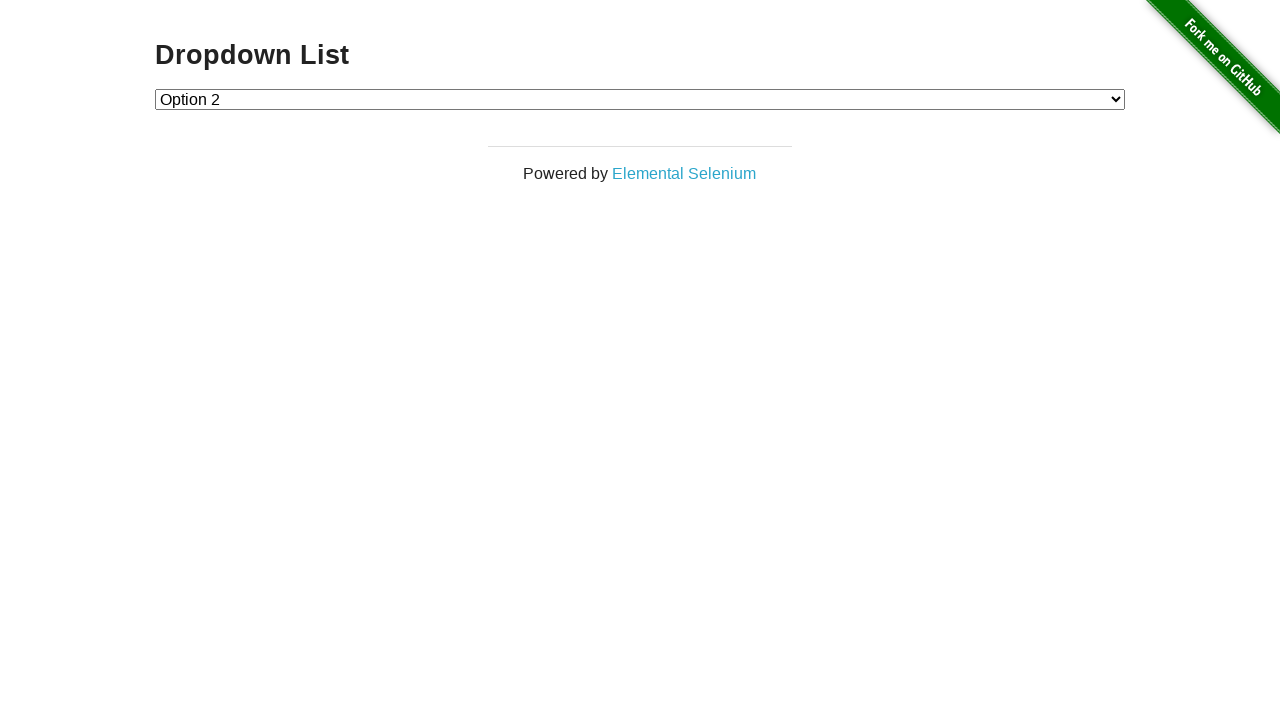